Tests browser window handling by navigating to a Selenium practice page, clicking a button that opens a new window, switching to the child window, and then closing it while returning to the parent window.

Starting URL: https://www.hyrtutorials.com/

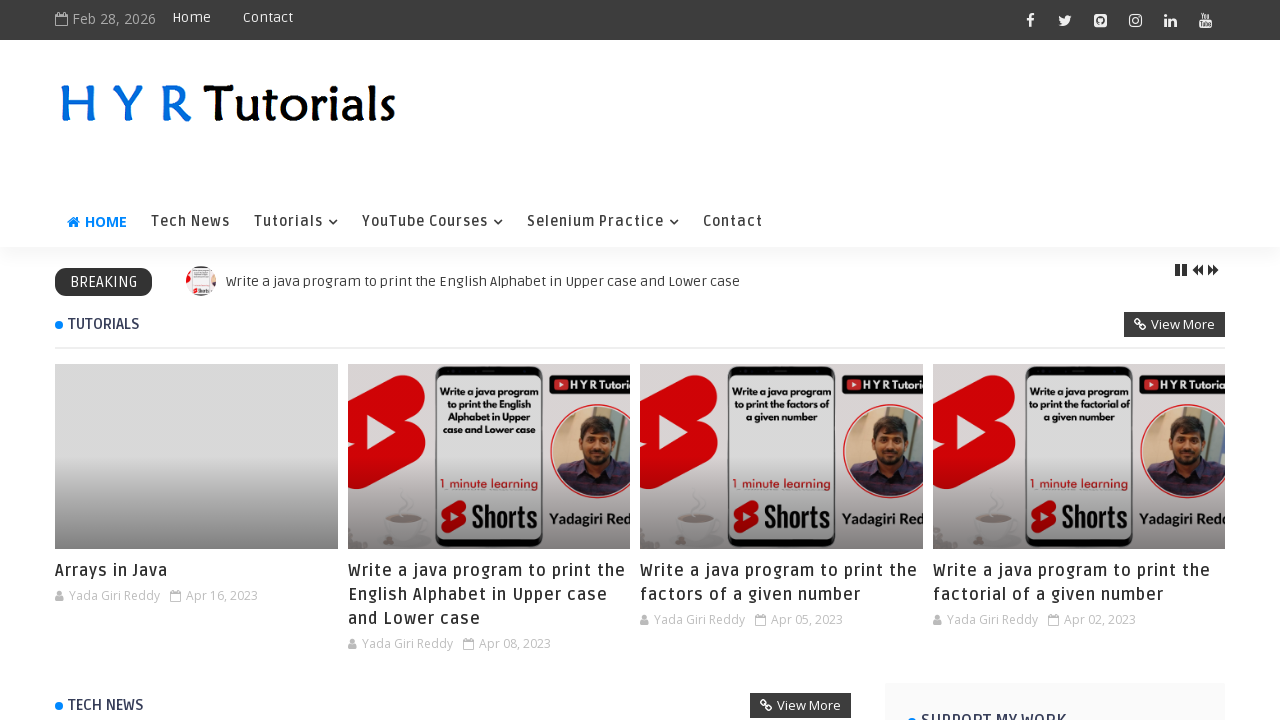

Hovered over 'Selenium Practice' menu at (603, 222) on xpath=//a[contains(text(),'Selenium Practice')]
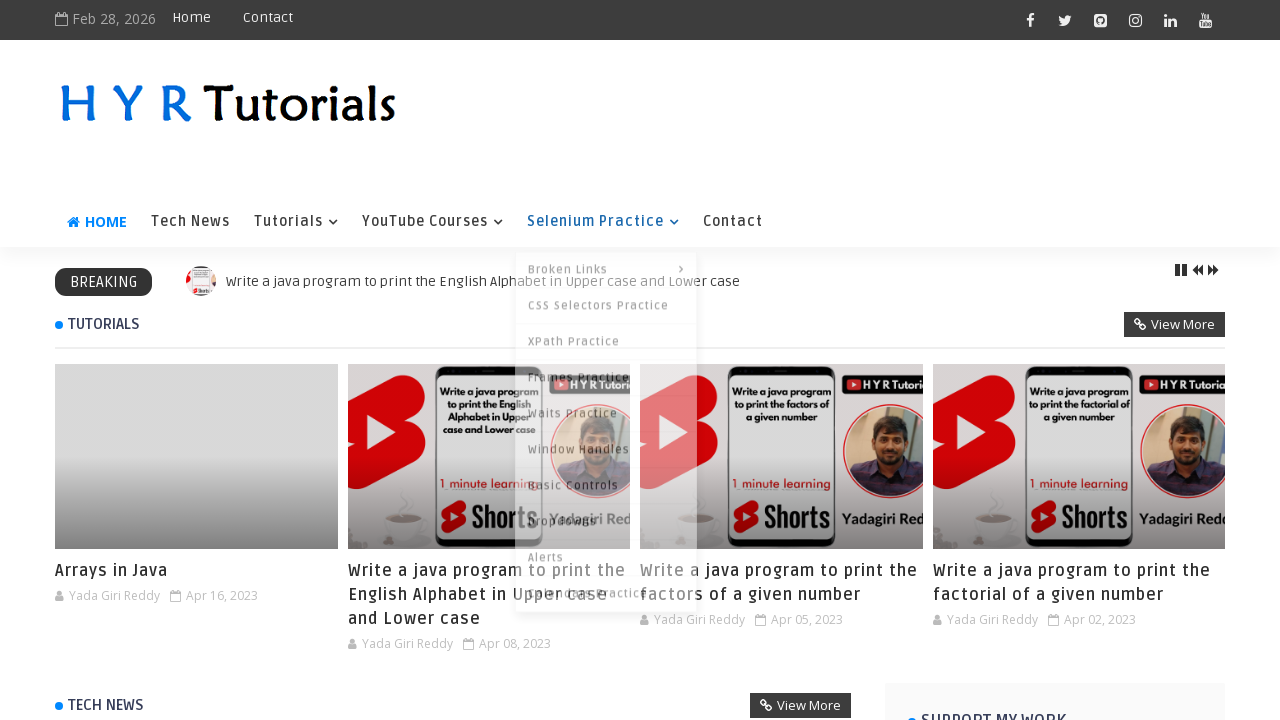

Clicked on 'Window Handles' link at (606, 444) on xpath=//a[contains(text(),'Window Handles')]
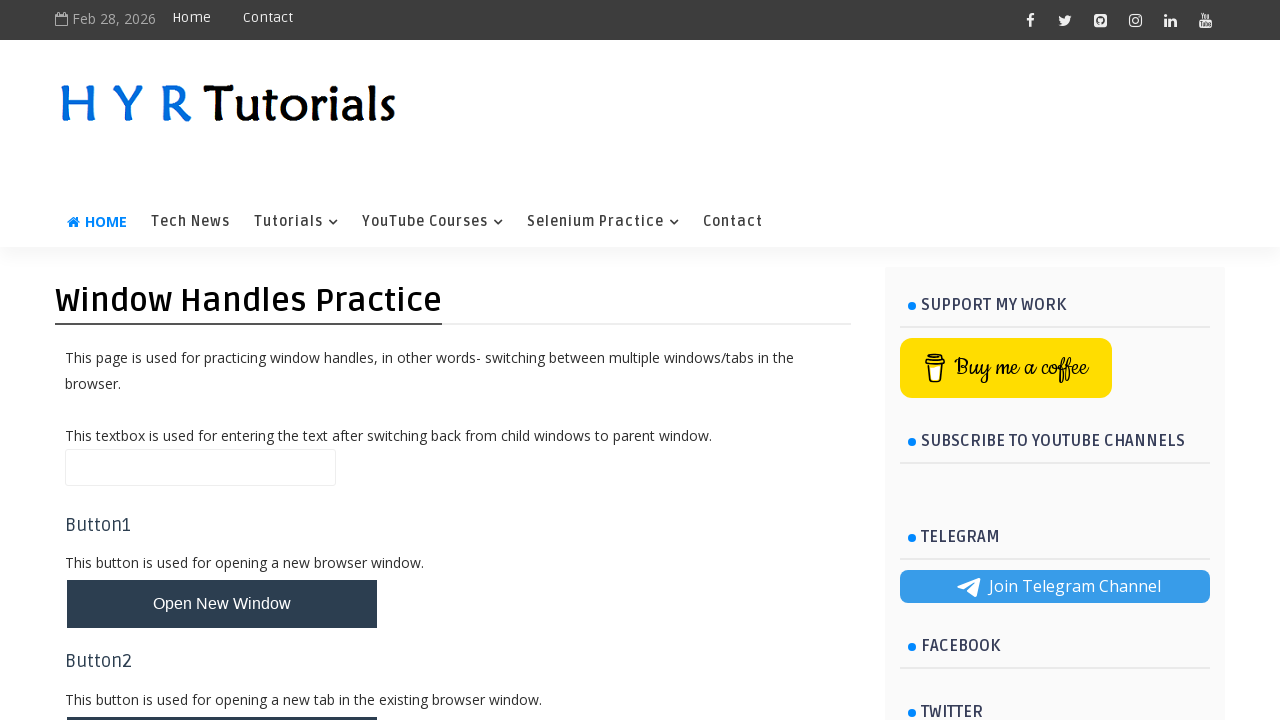

Window Handles page loaded successfully
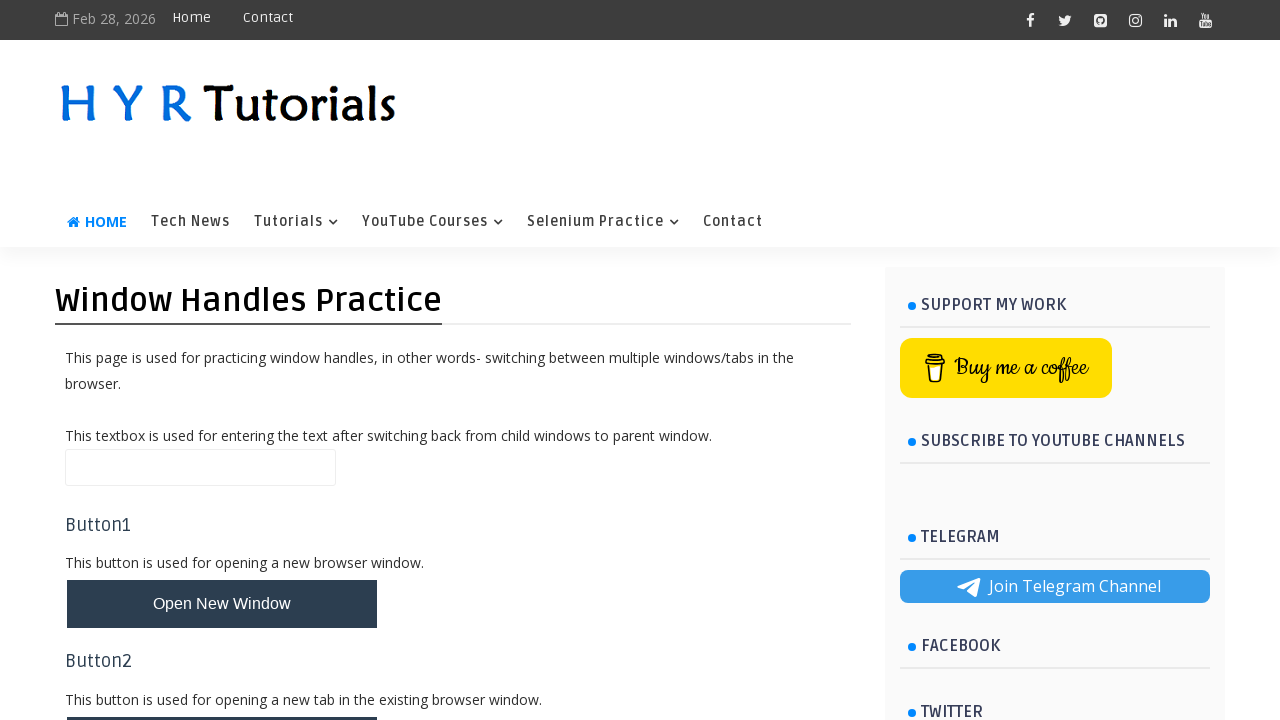

Stored reference to parent page
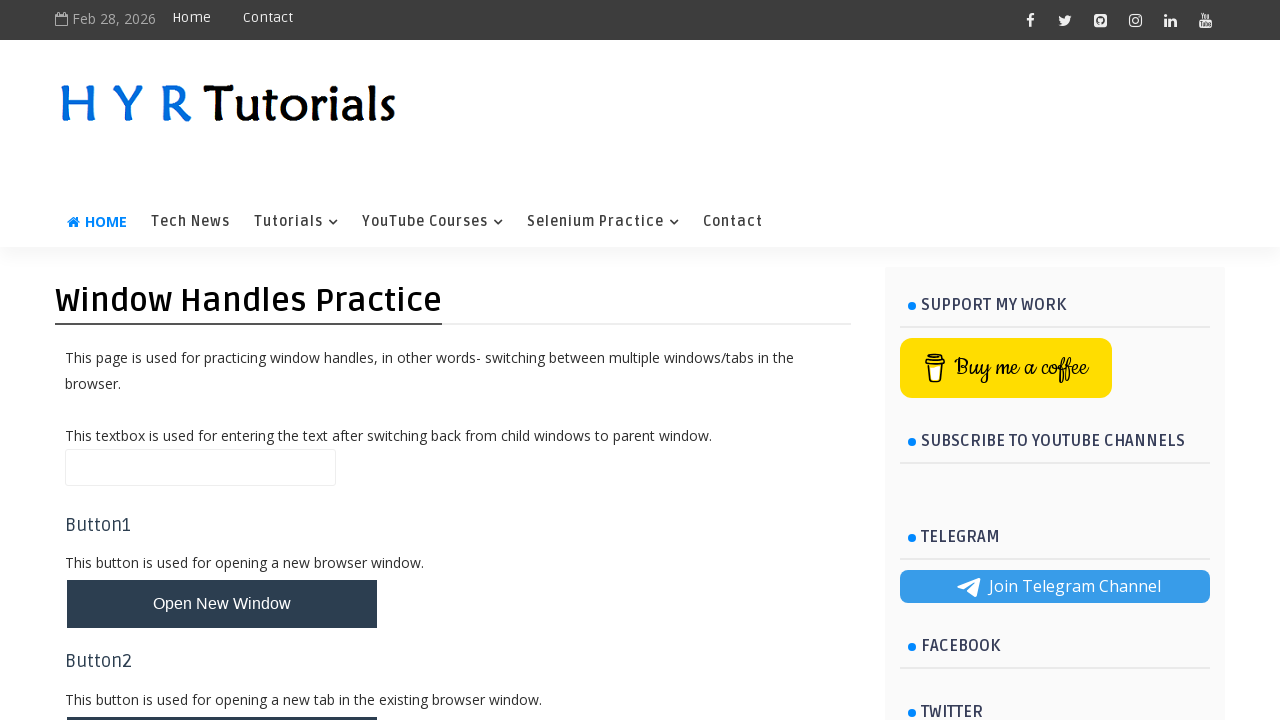

Clicked Window button and new child window opened at (222, 604) on (//button[contains(text(),'Window')])[1]
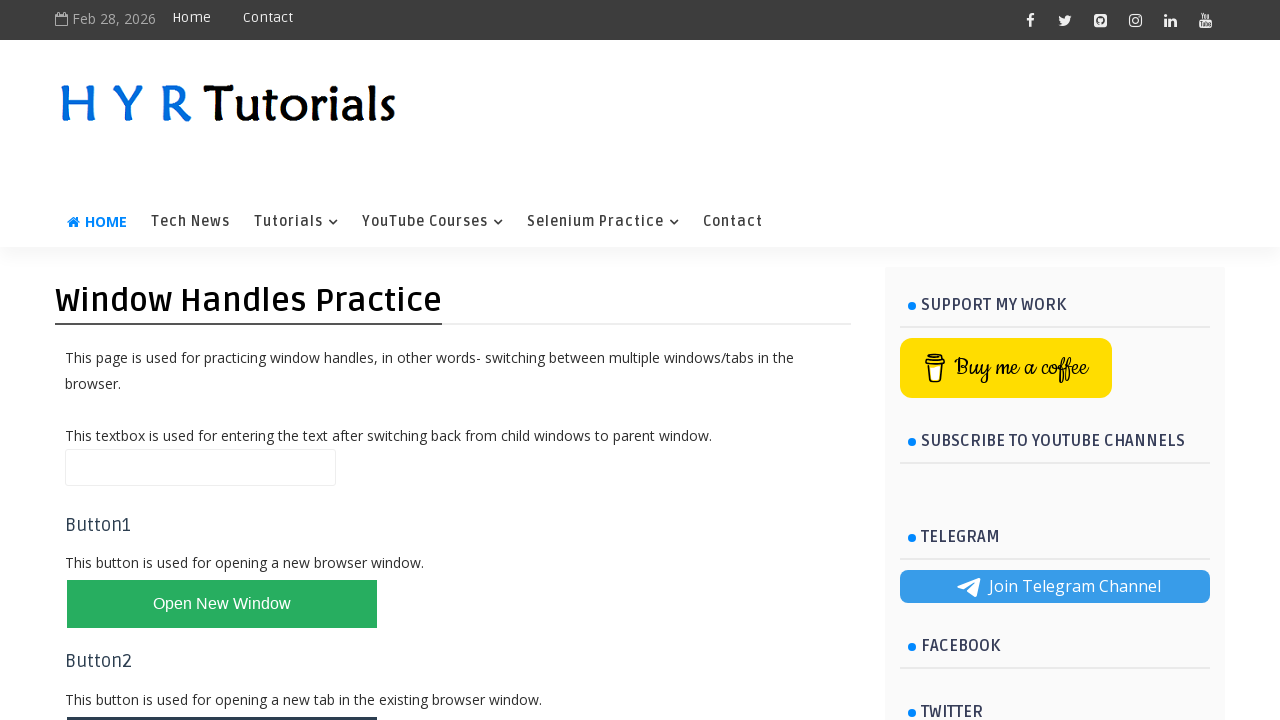

Child window loaded successfully
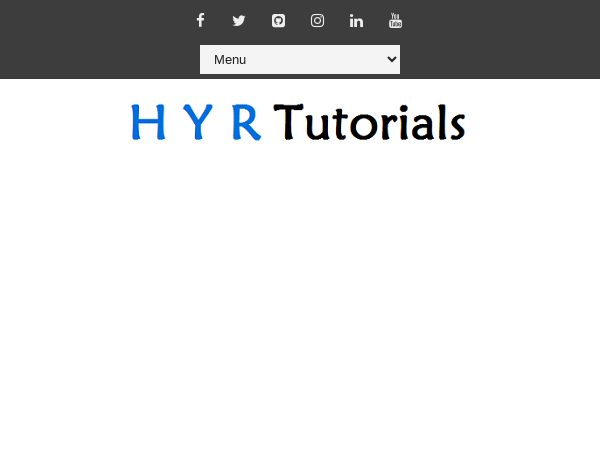

Closed the child window
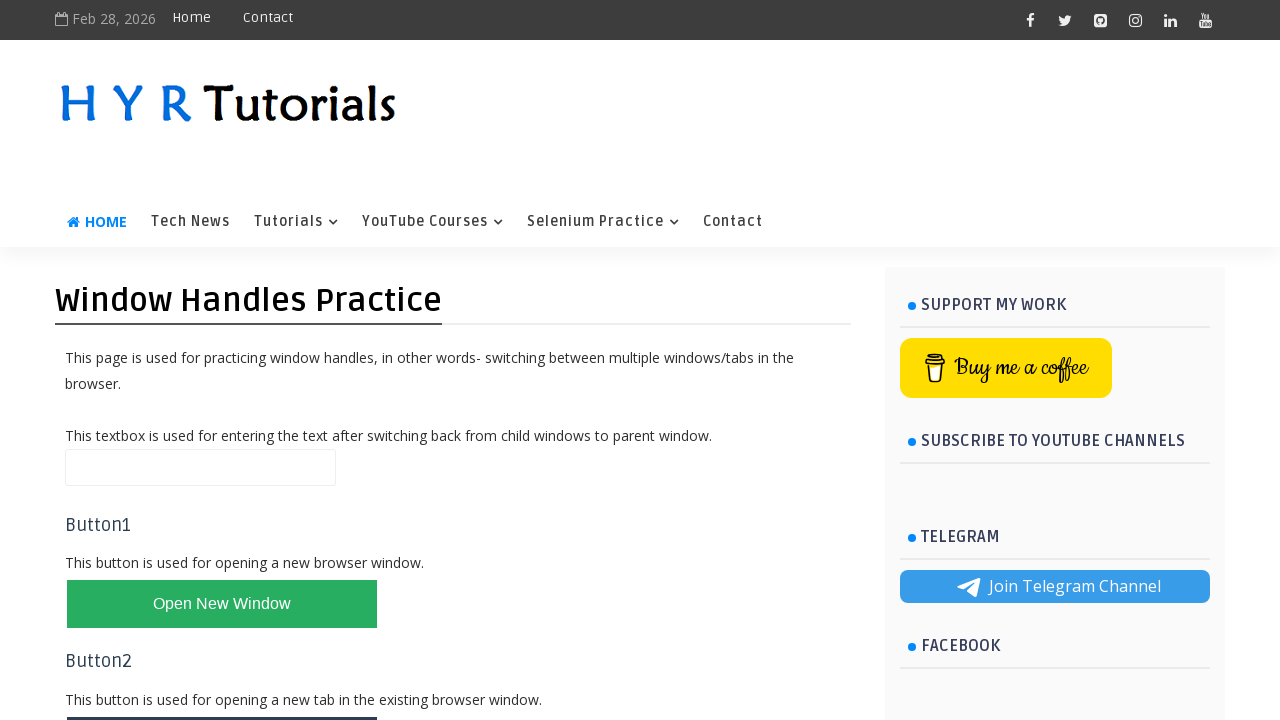

Parent window is active and ready
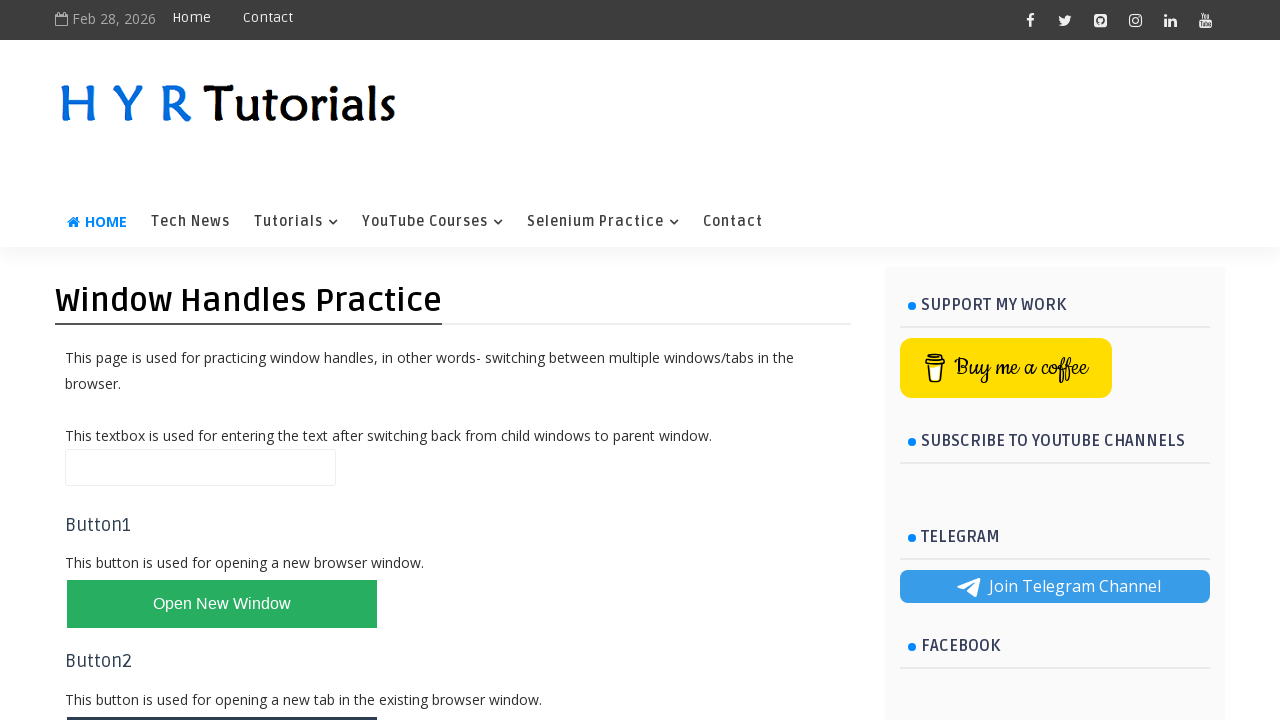

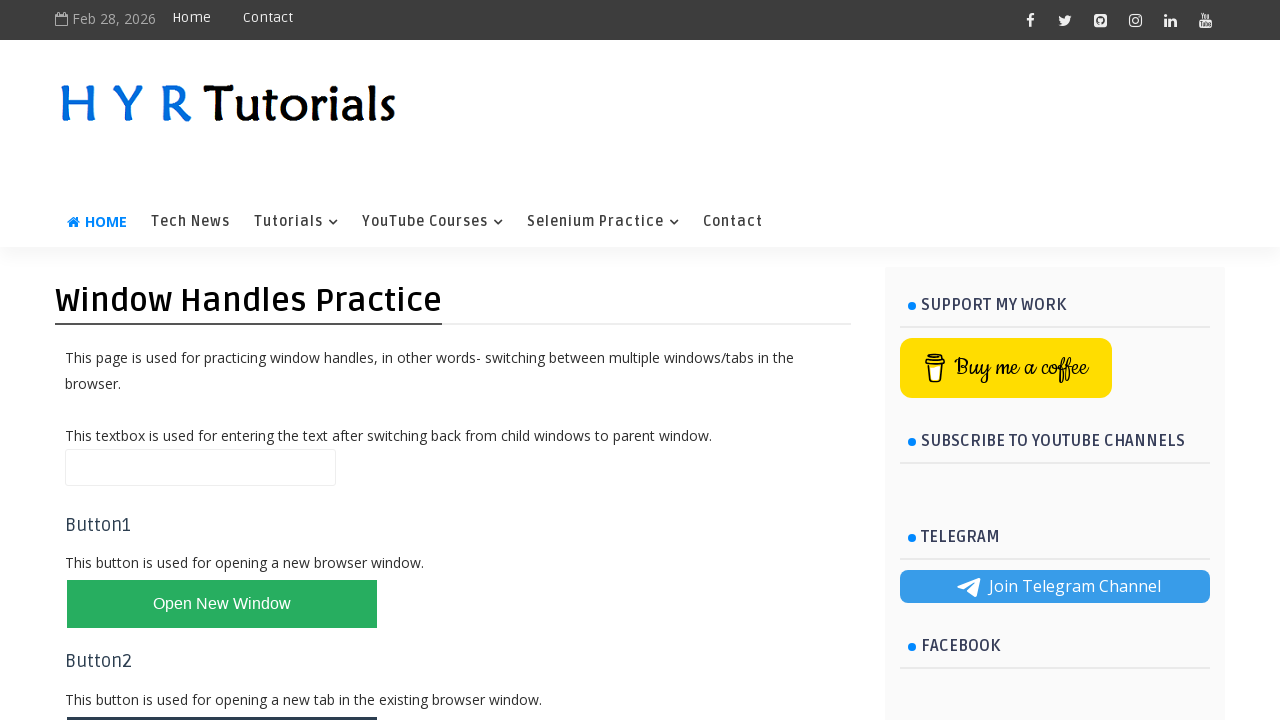